Navigates to the WebdriverIO website and verifies the page title

Starting URL: http://webdriver.io

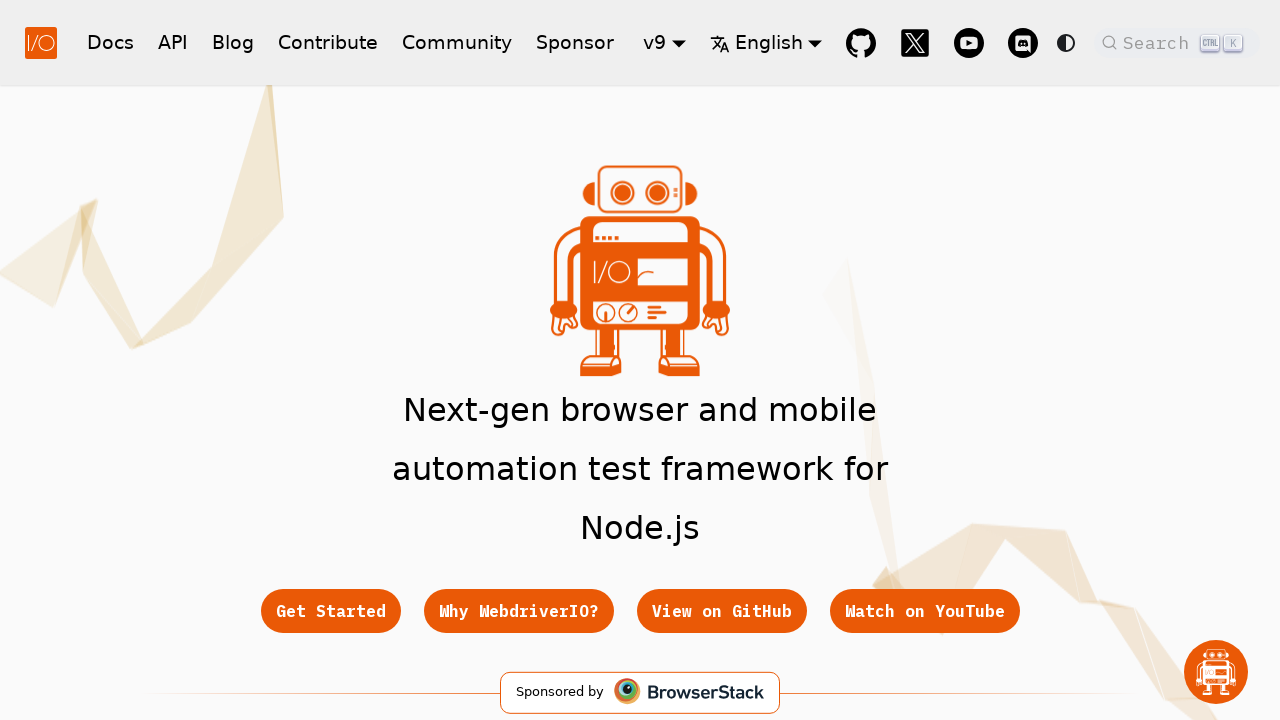

Retrieved page title
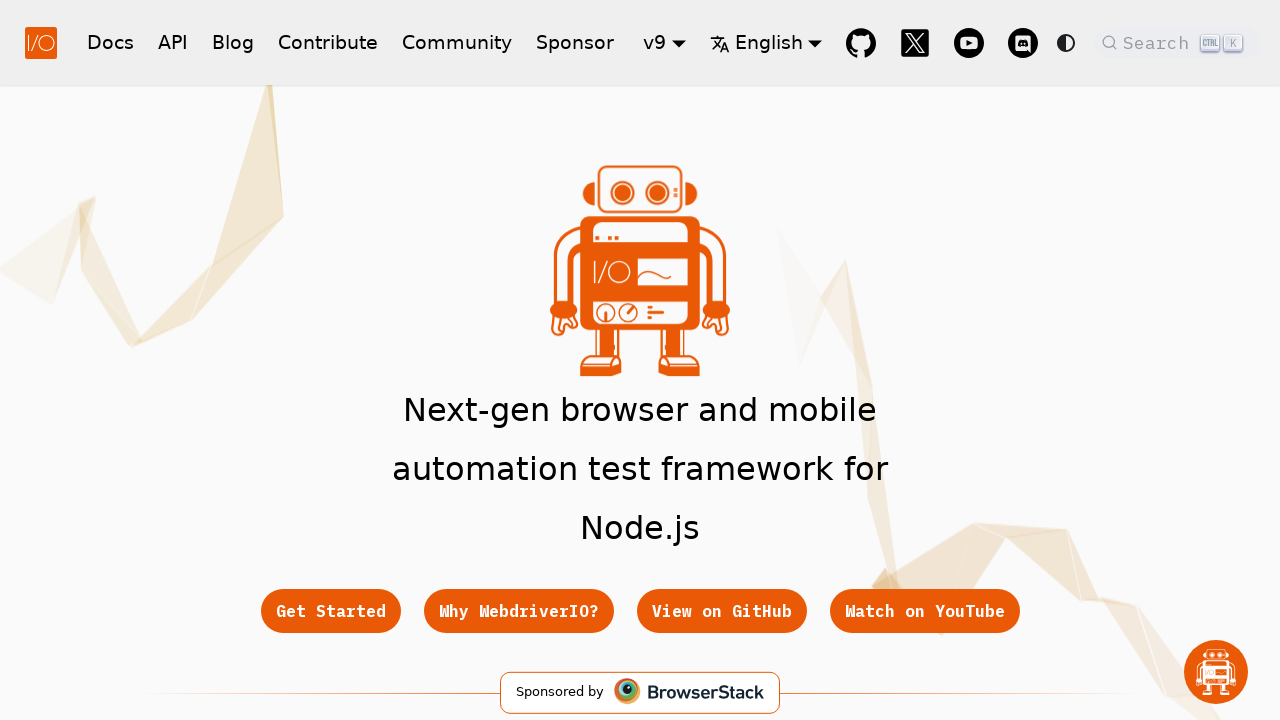

Verified page title contains 'WebdriverIO'
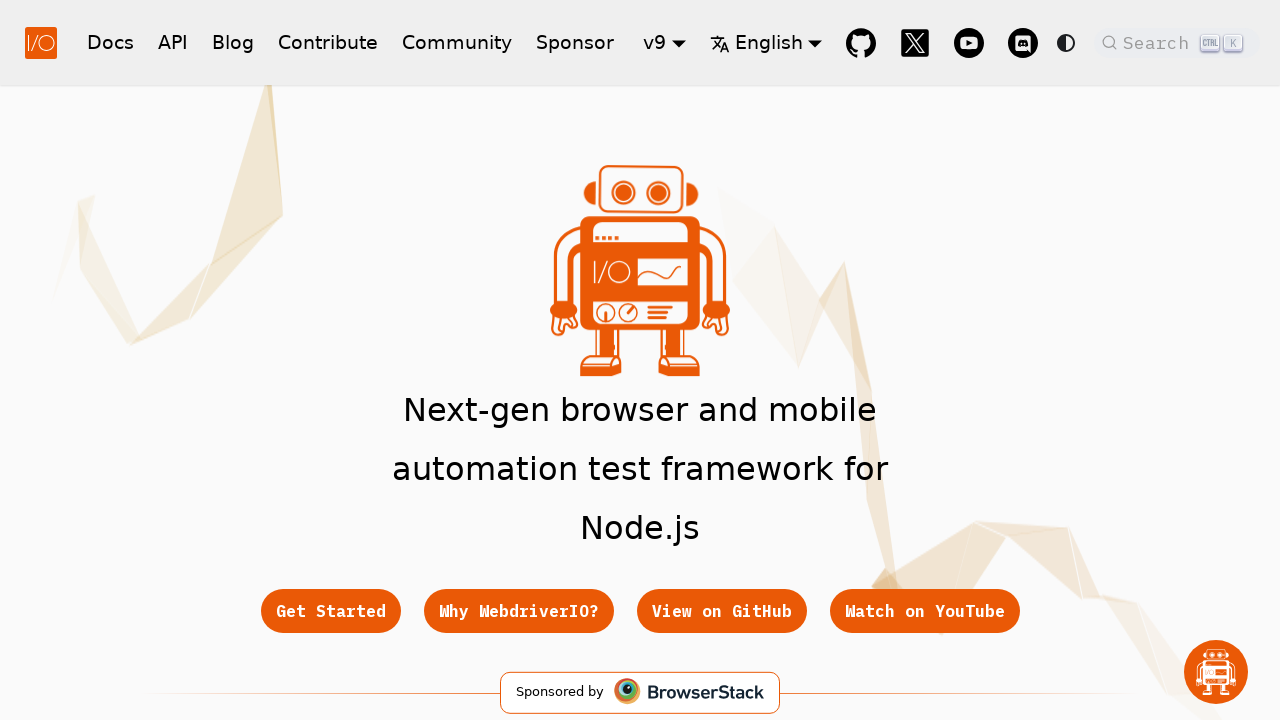

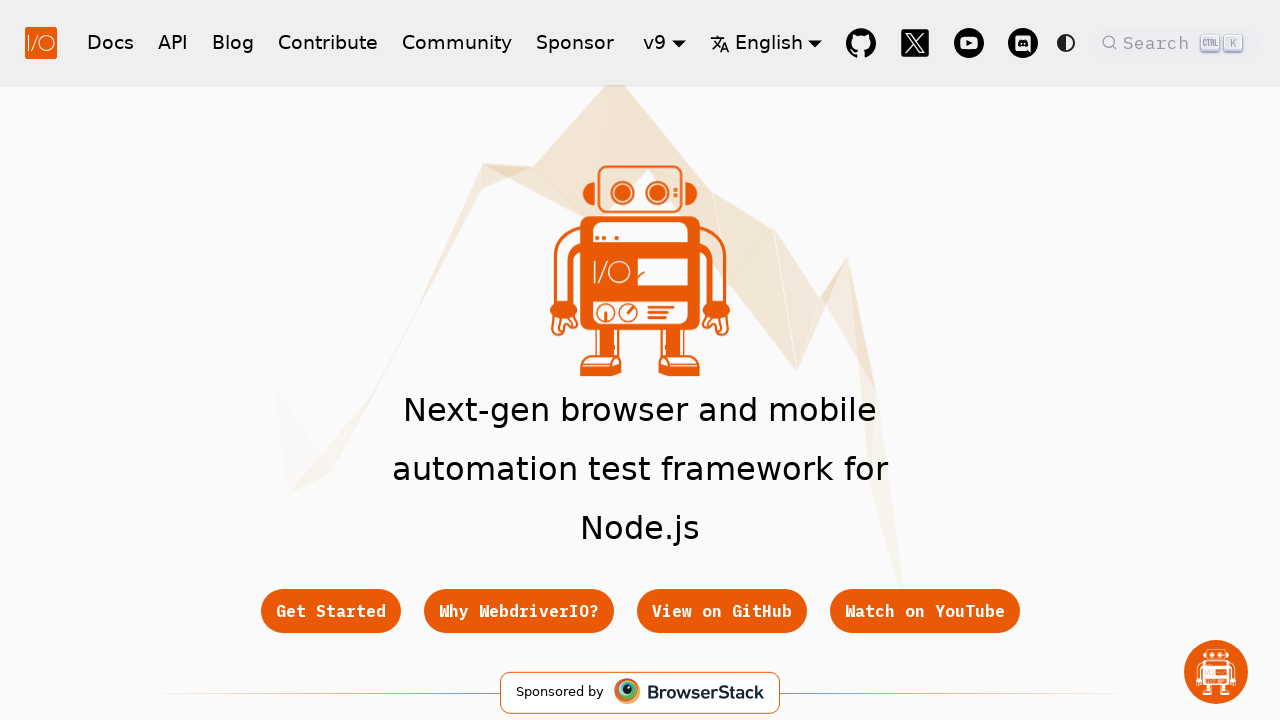